Navigates to MyContactForm website, clicks on Sample Forms tab, and counts the number of links in the left column section

Starting URL: https://www.mycontactform.com/

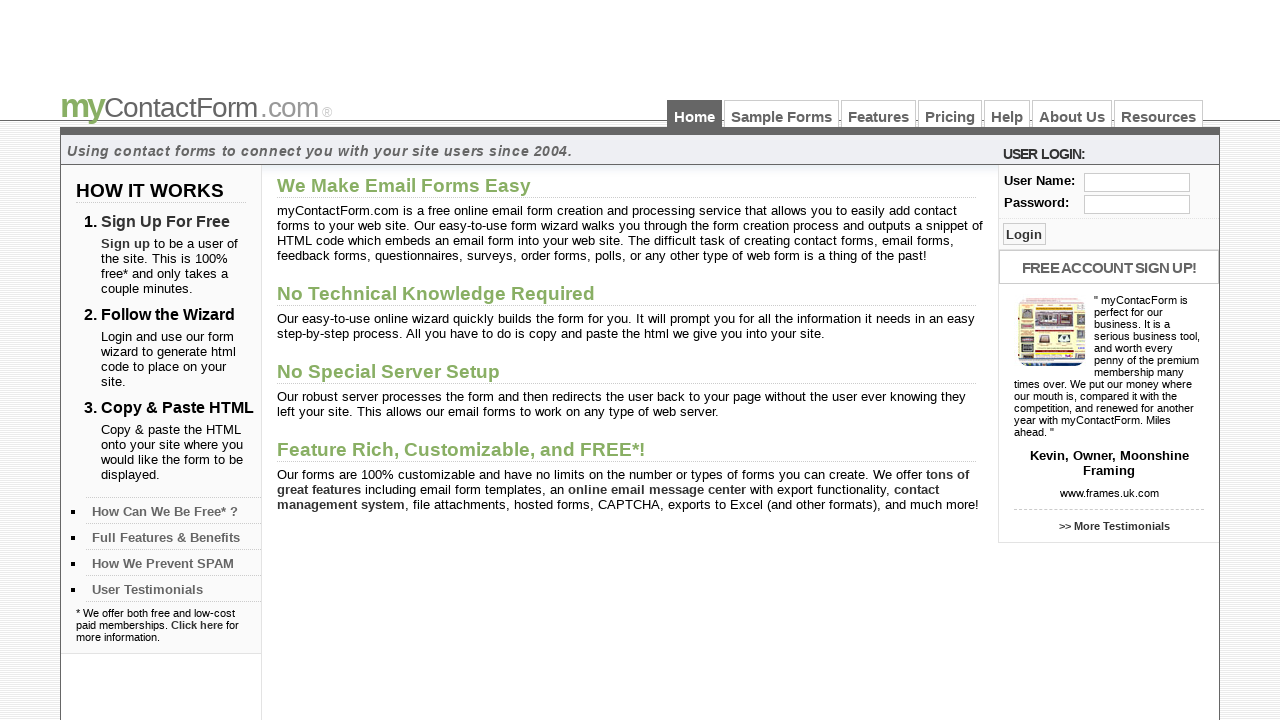

Clicked on Sample Forms tab at (782, 114) on text=Sample Forms
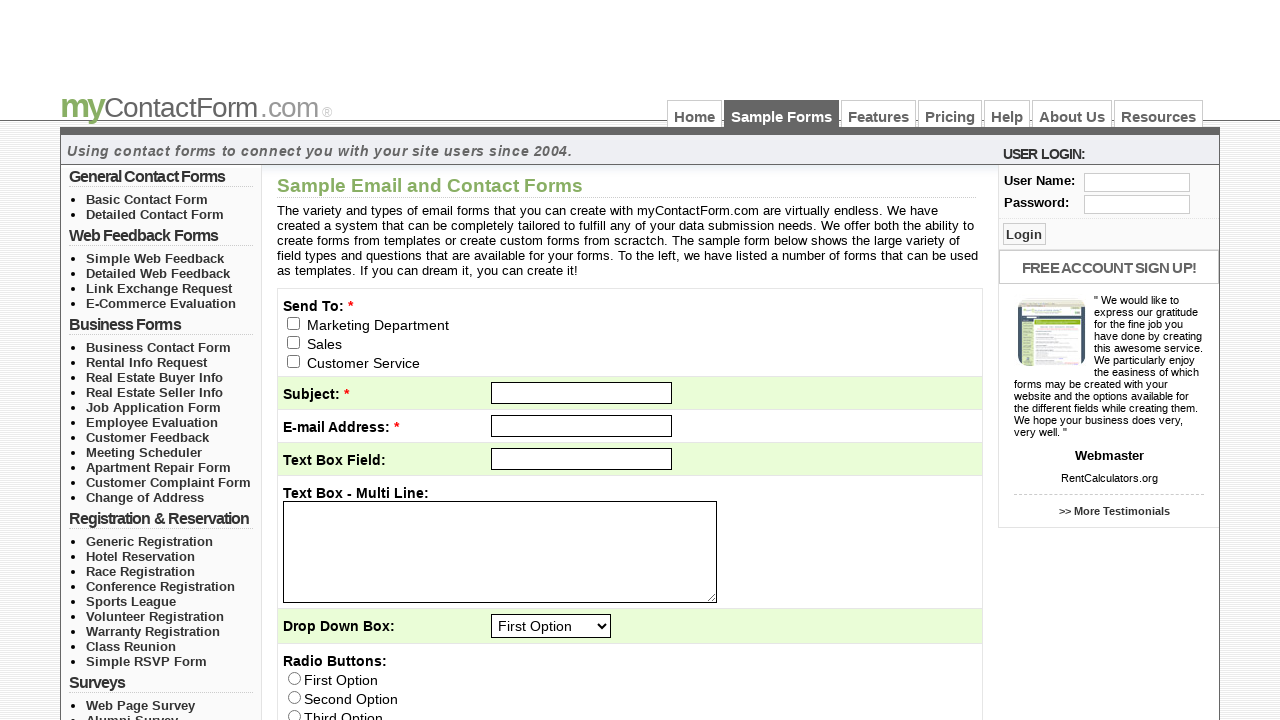

Left column wrapper loaded and visible
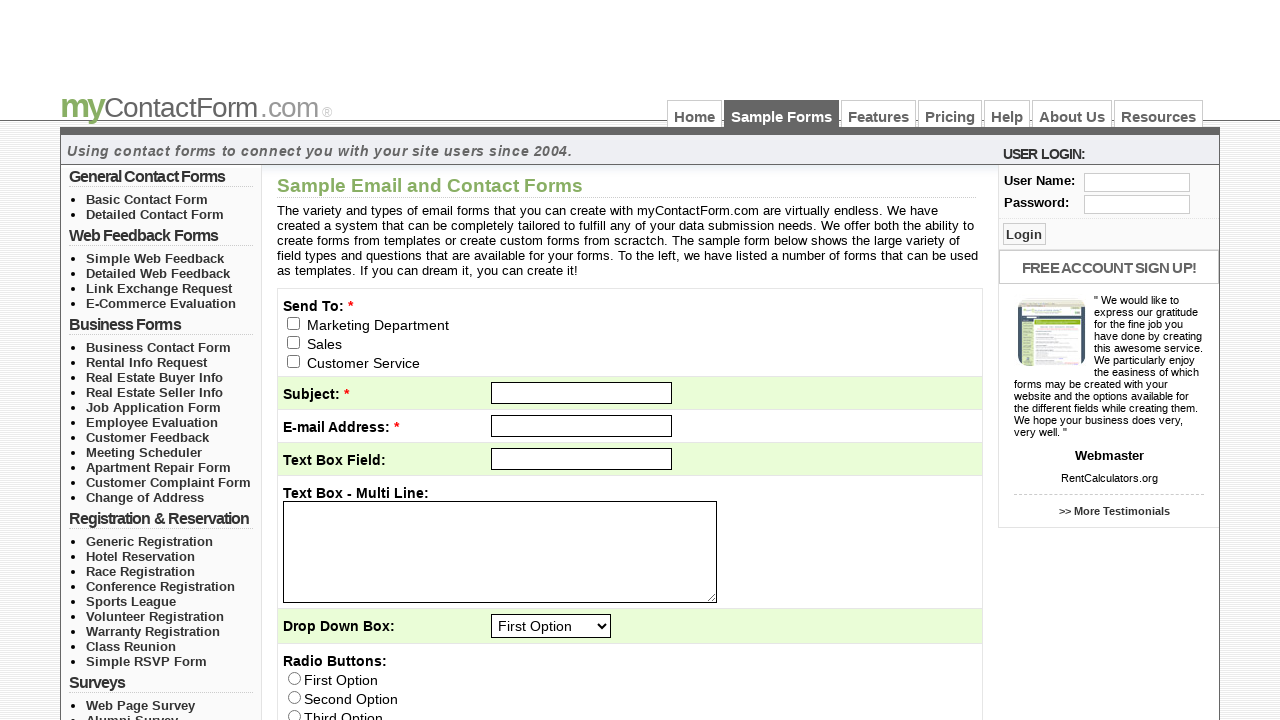

Retrieved all links from left column section
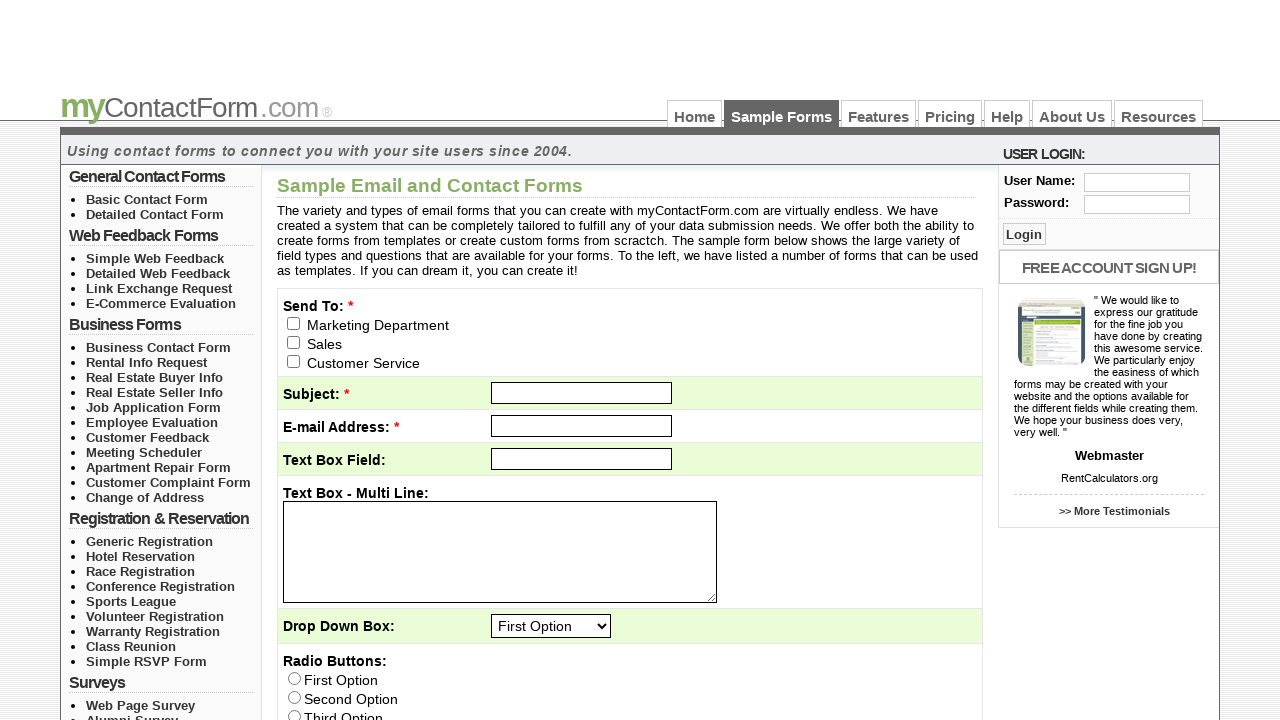

Counted 31 links in the left column section
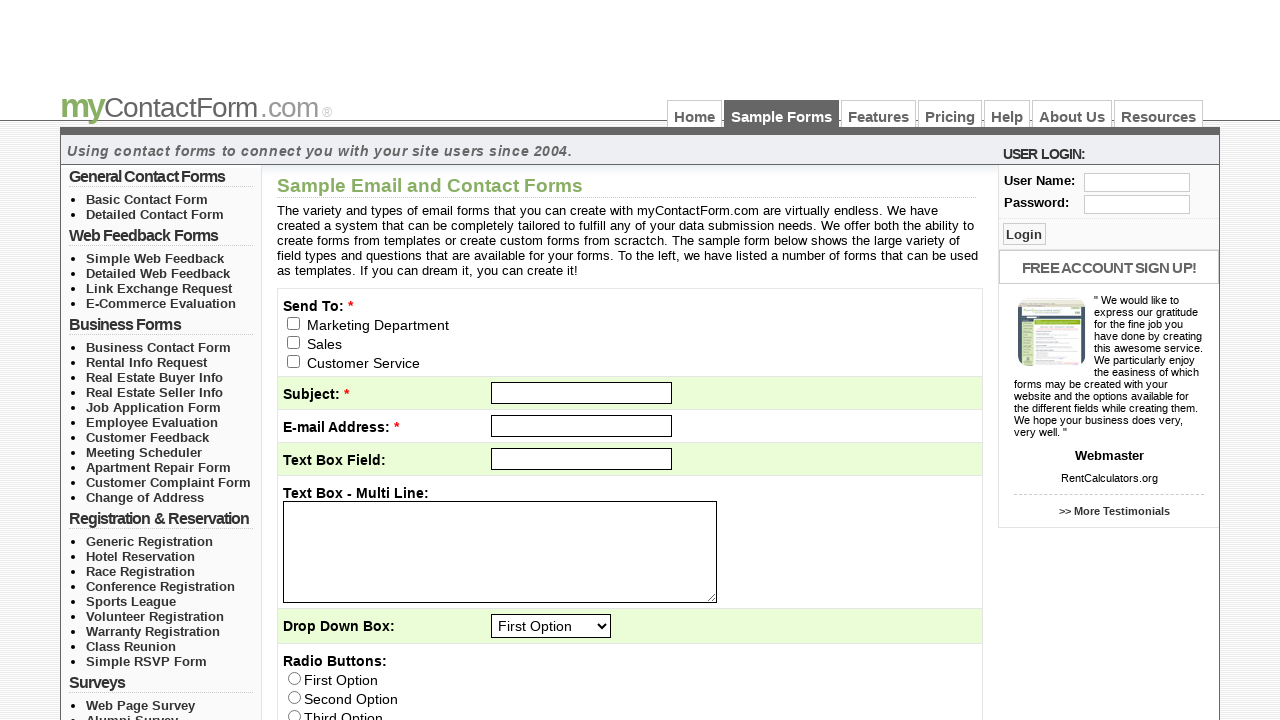

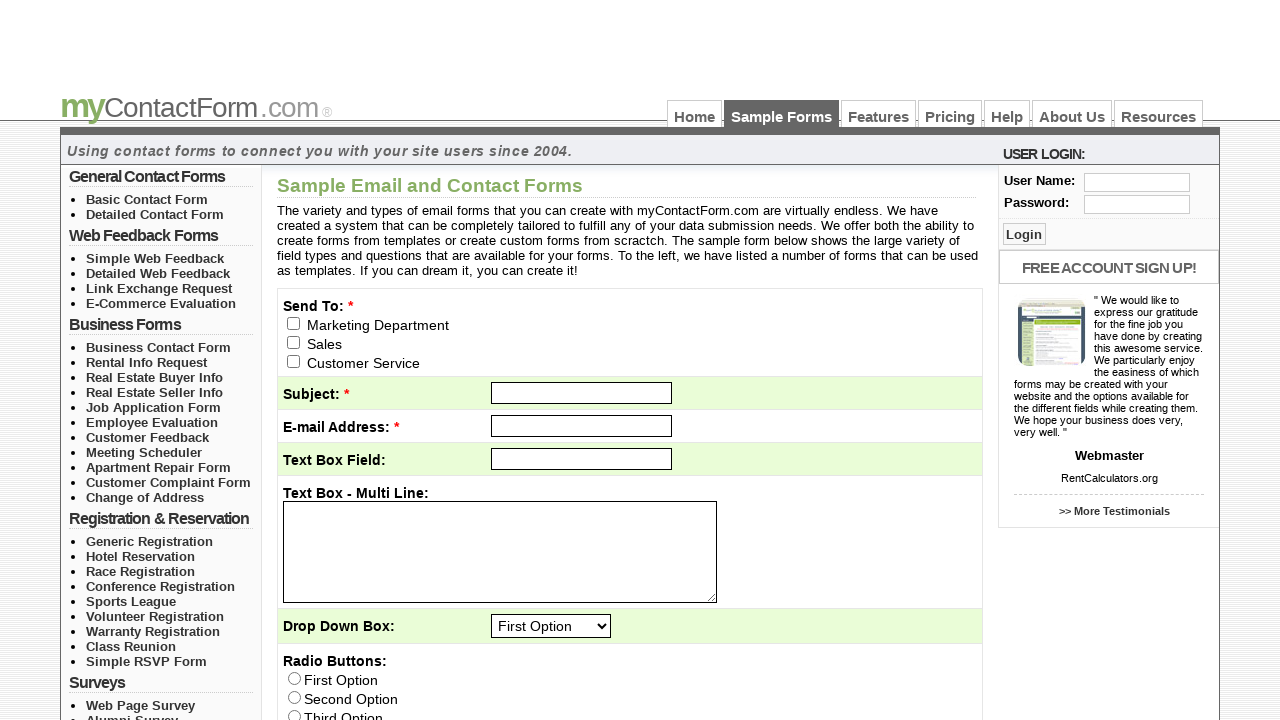